Tests the sorting functionality of the vegetable/fruit table by clicking the column header and verifying the items are sorted alphabetically

Starting URL: https://rahulshettyacademy.com/seleniumPractise/#/offers

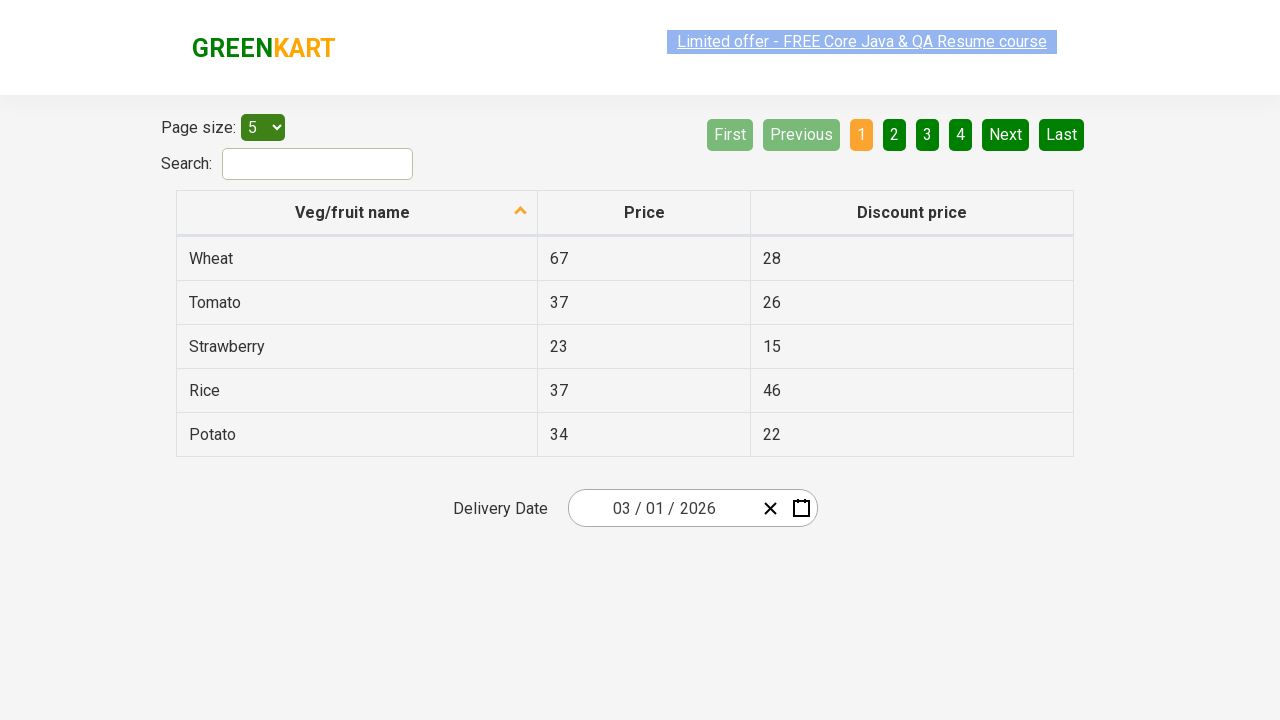

Clicked 'Veg/fruit name' column header to sort at (353, 212) on xpath=//span[text()='Veg/fruit name']
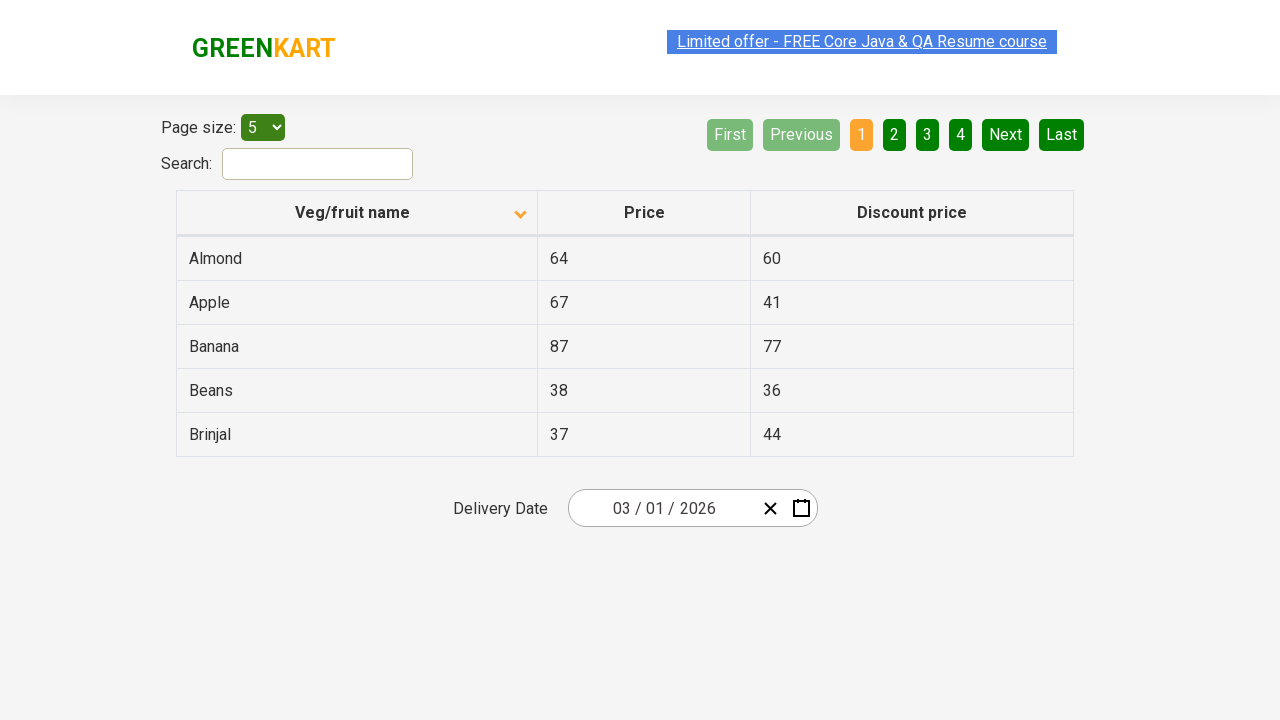

Table updated after sorting
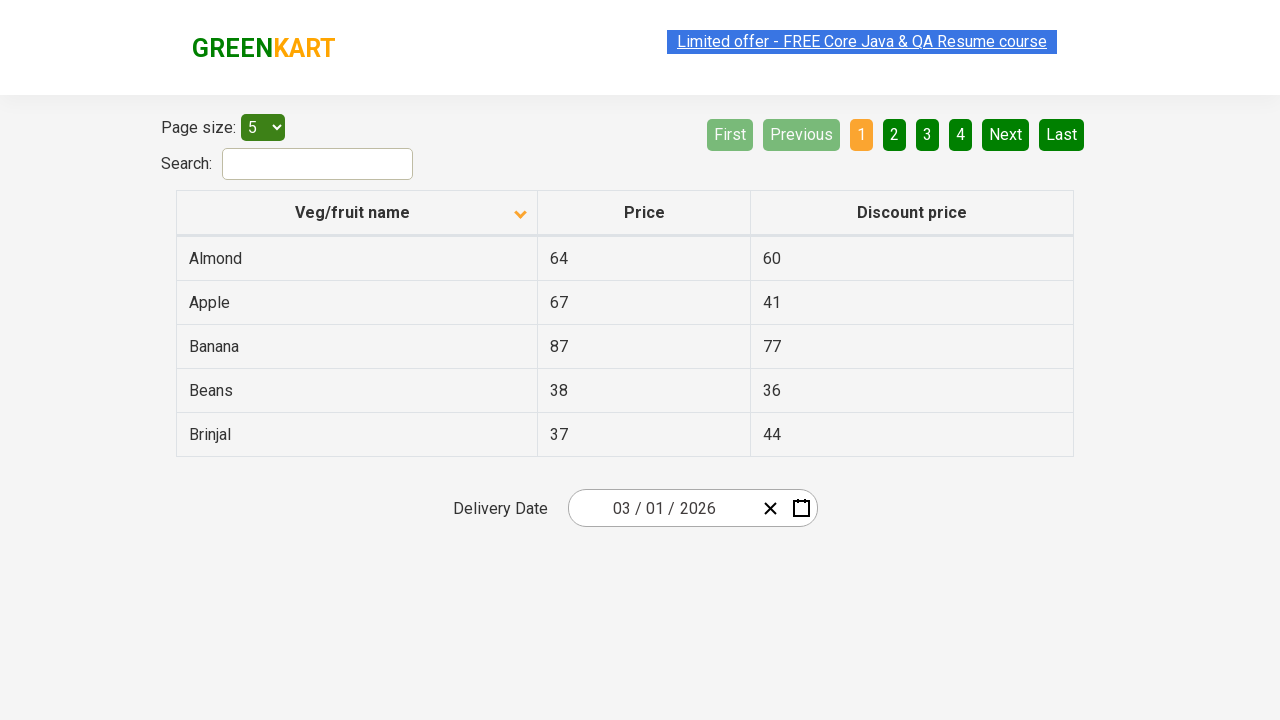

Retrieved all vegetable names from first column
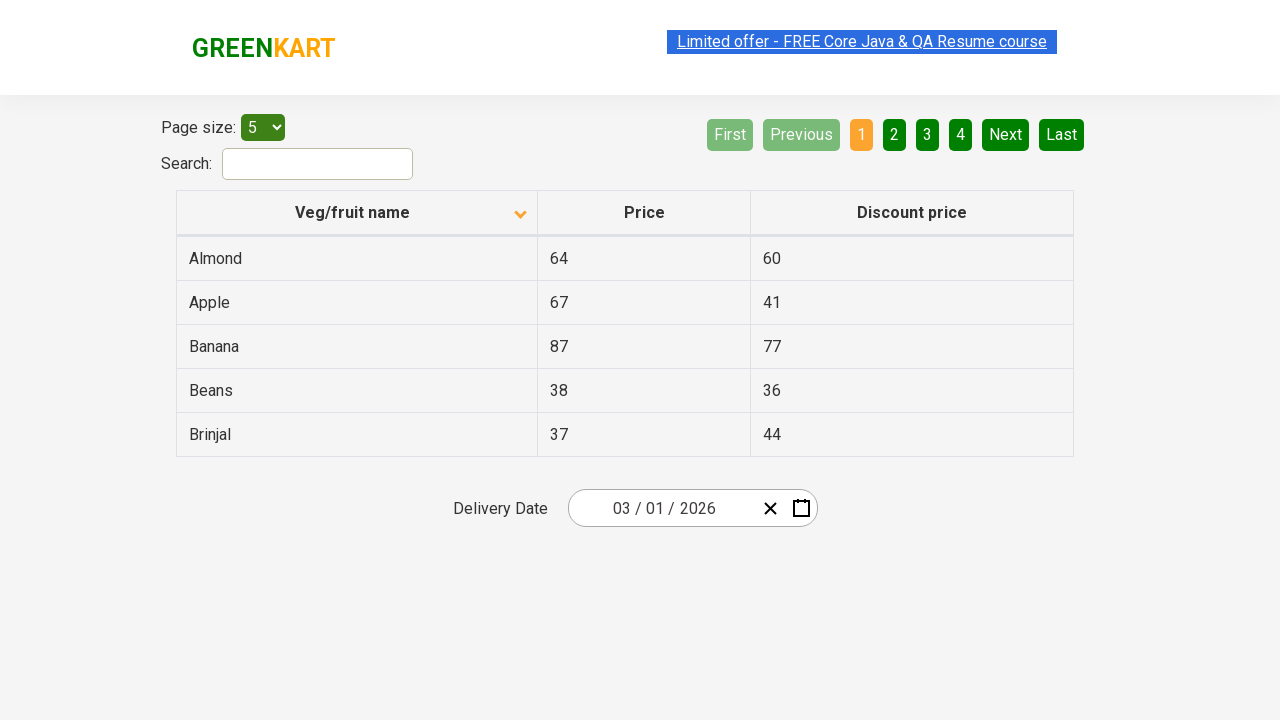

Extracted 5 vegetable names from table
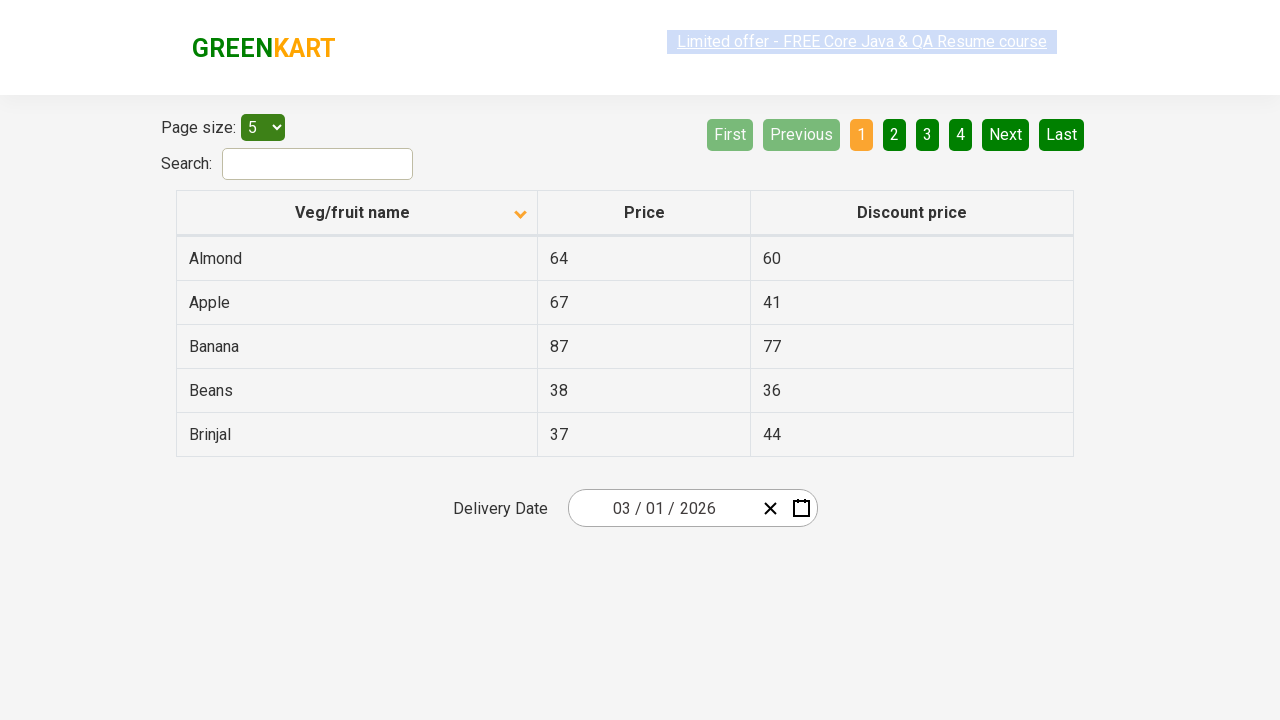

Verified that vegetable list is sorted alphabetically
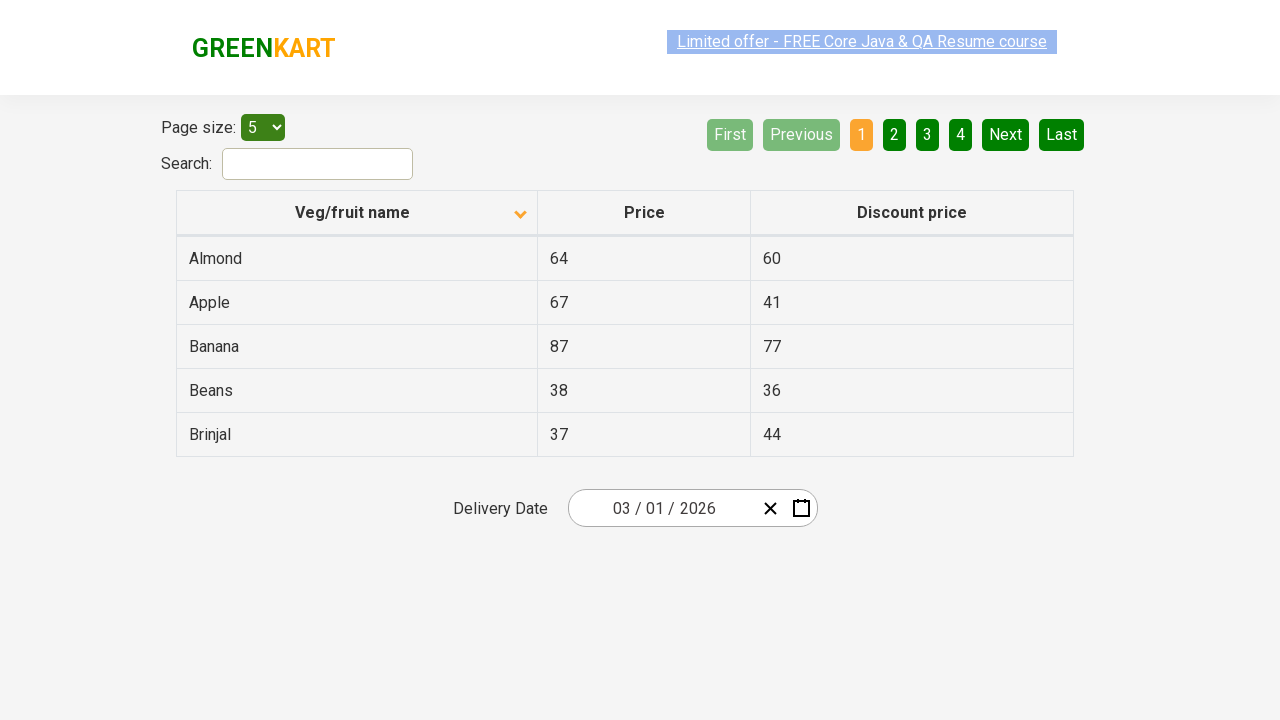

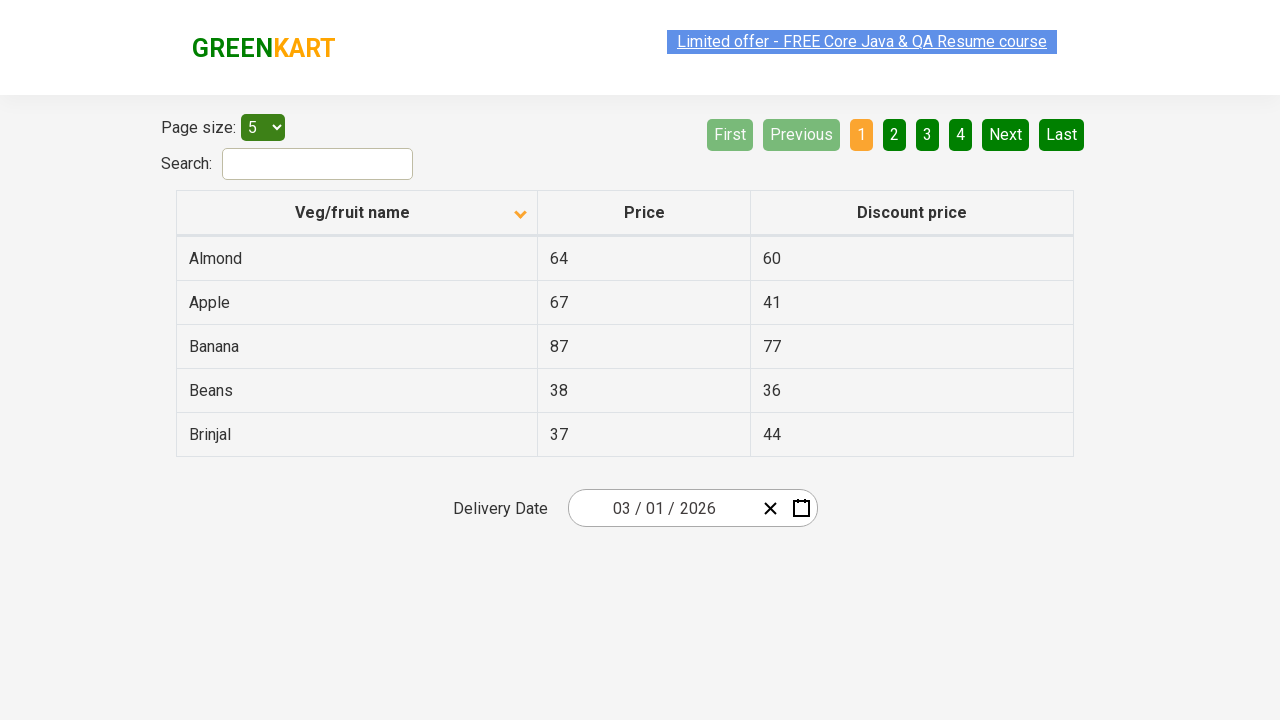